Tests handling multiple browser windows by opening a popup window, switching to it, closing it based on title, switching back to the original window, and filling a search field.

Starting URL: https://omayo.blogspot.com/

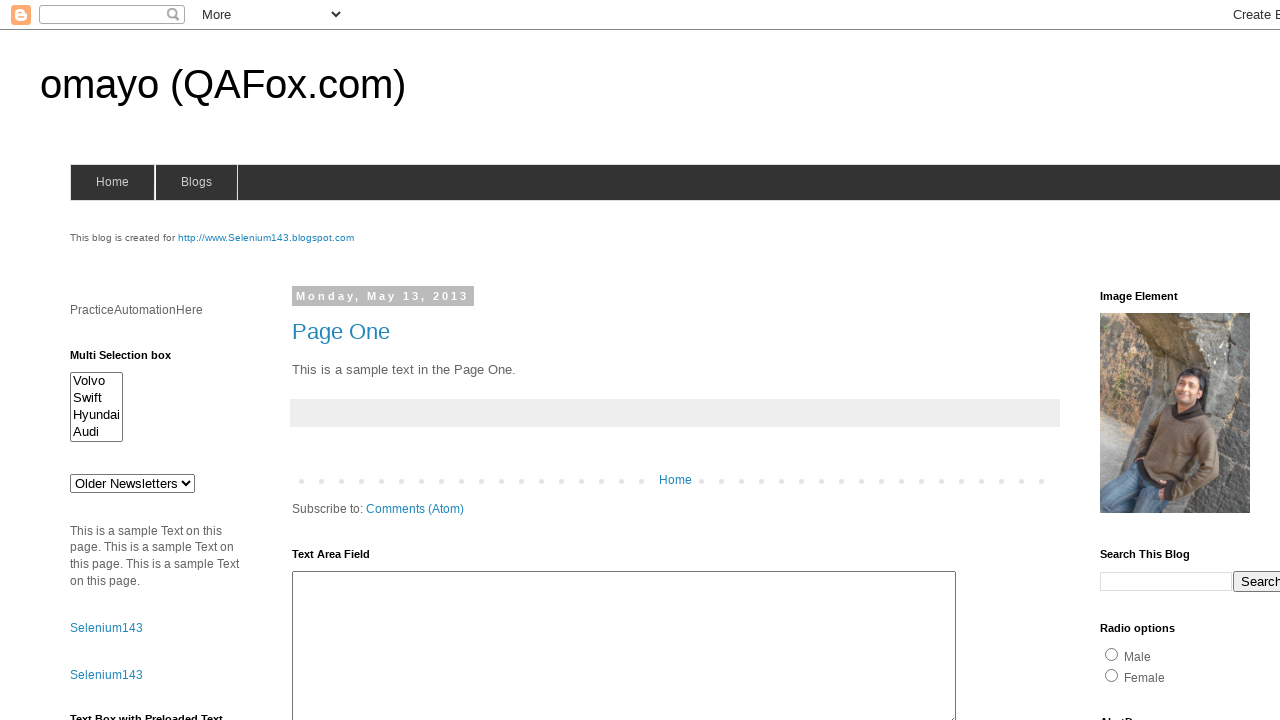

Clicked link to open a popup window at (132, 360) on text=Open a popup window
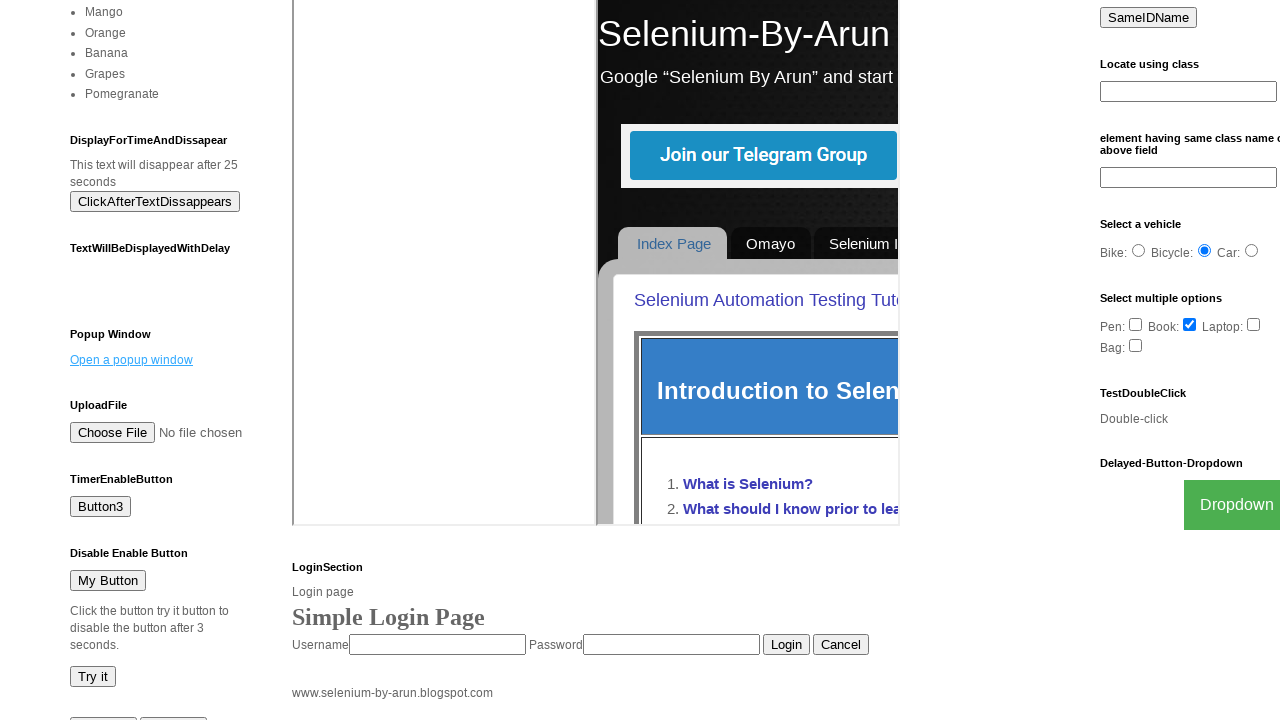

Popup window opened and captured
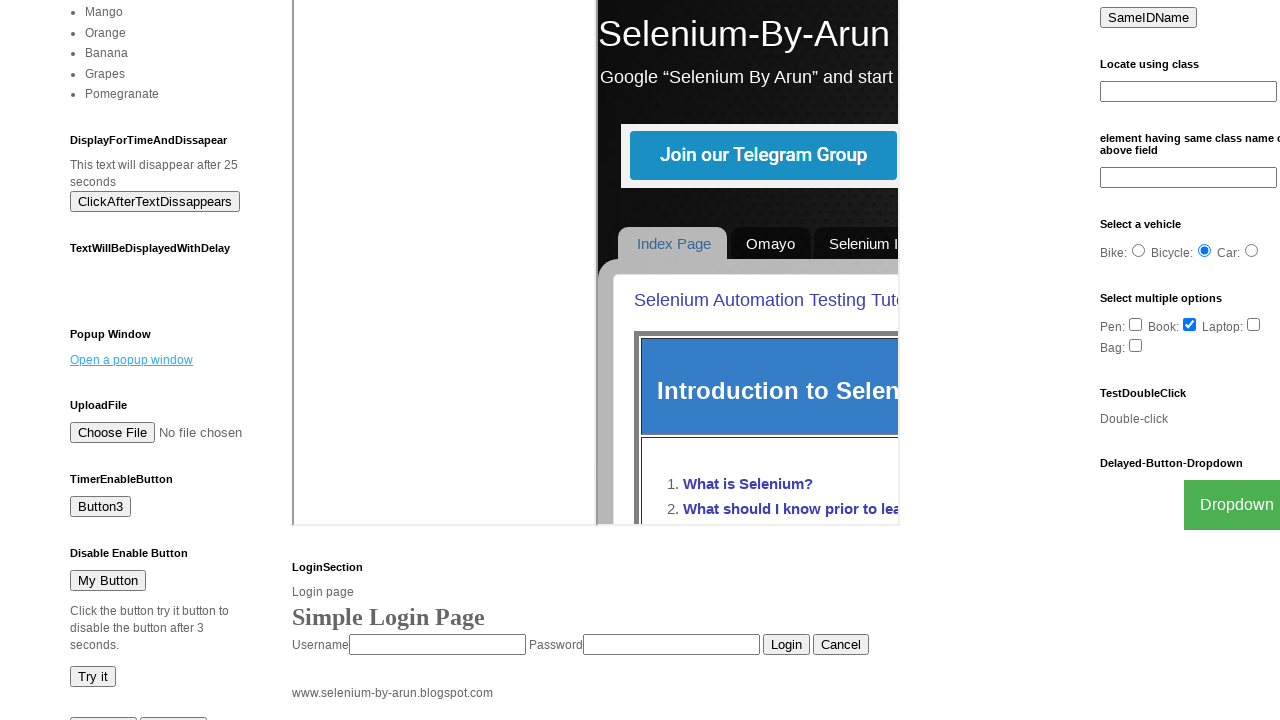

Popup window finished loading
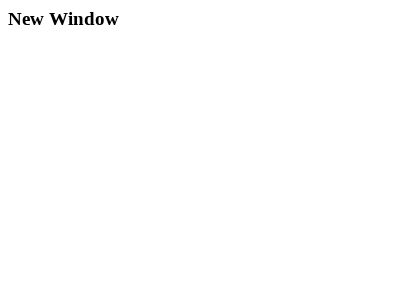

Filled search field with 'Arun' in original page on input[name='q']
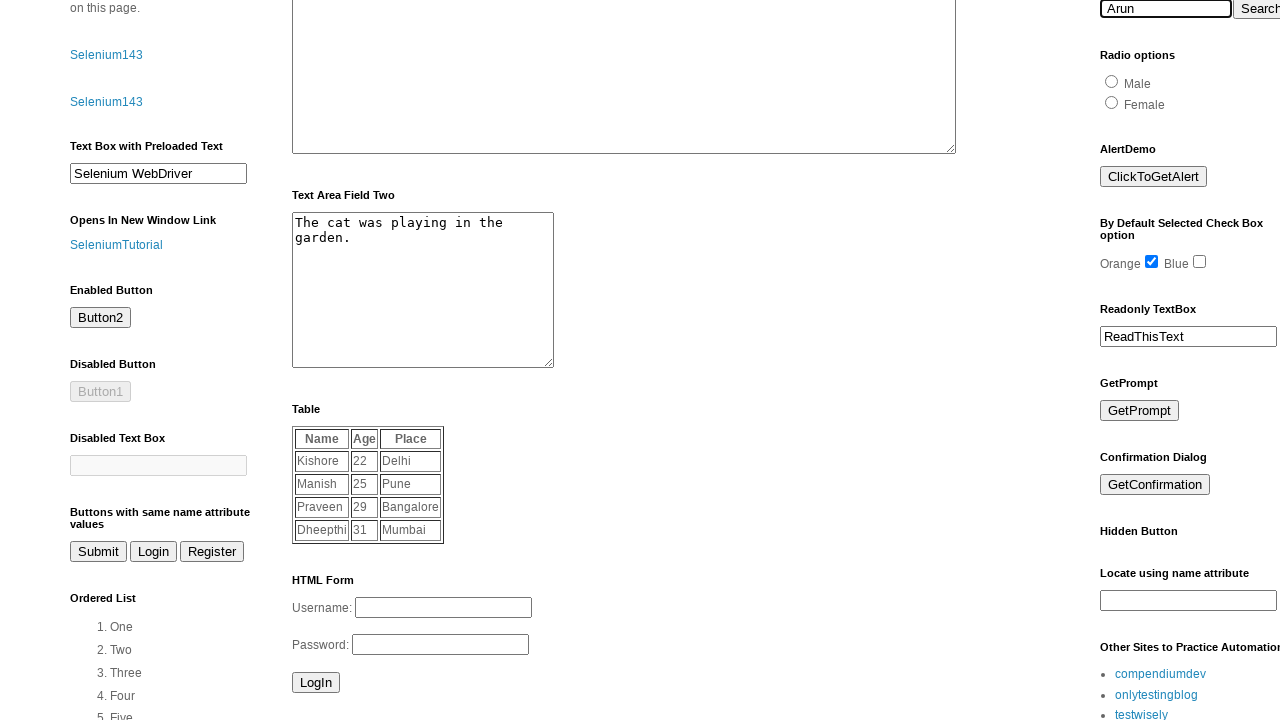

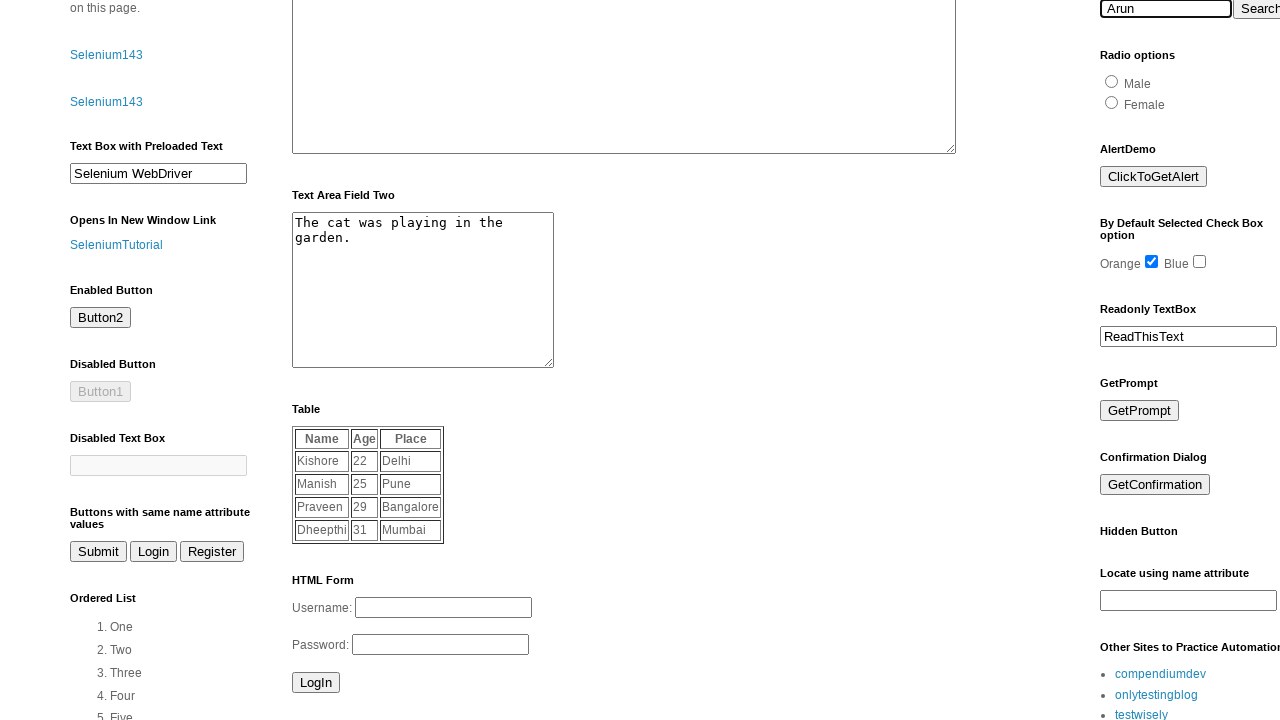